Tests that the complete all checkbox updates state when individual items are completed or cleared.

Starting URL: https://demo.playwright.dev/todomvc

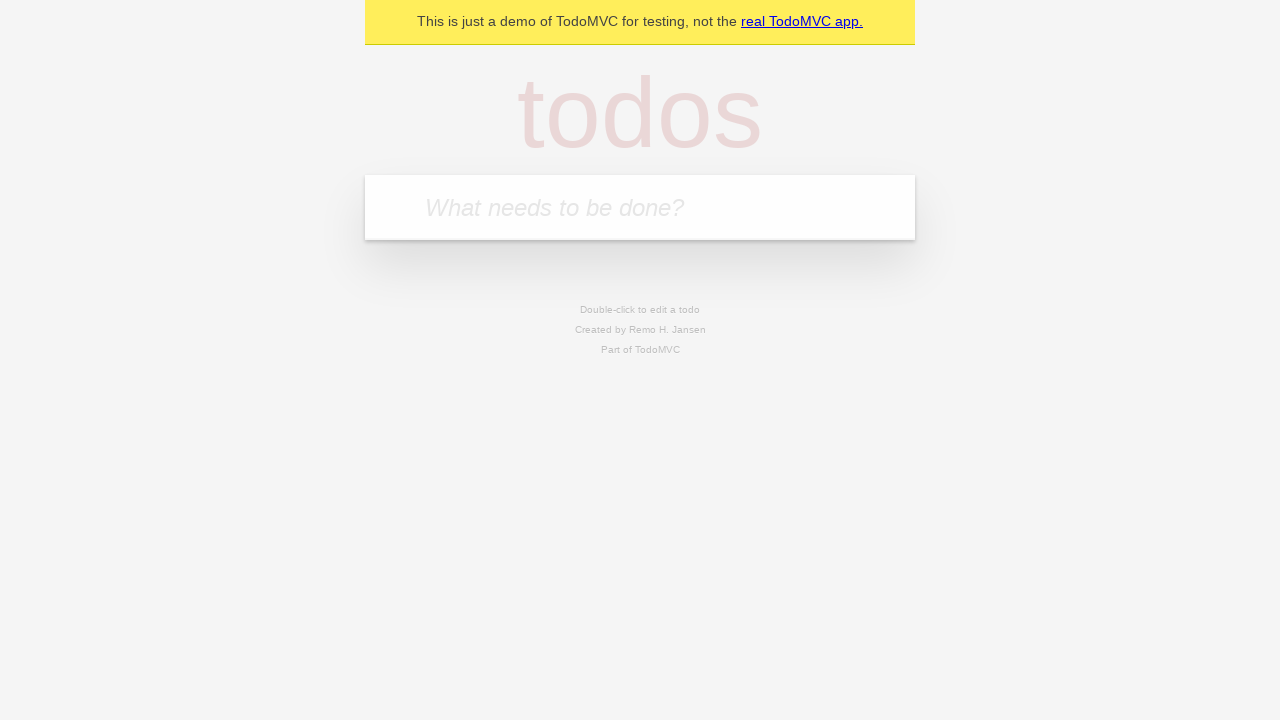

Filled first todo input with 'buy some cheese' on internal:attr=[placeholder="What needs to be done?"i]
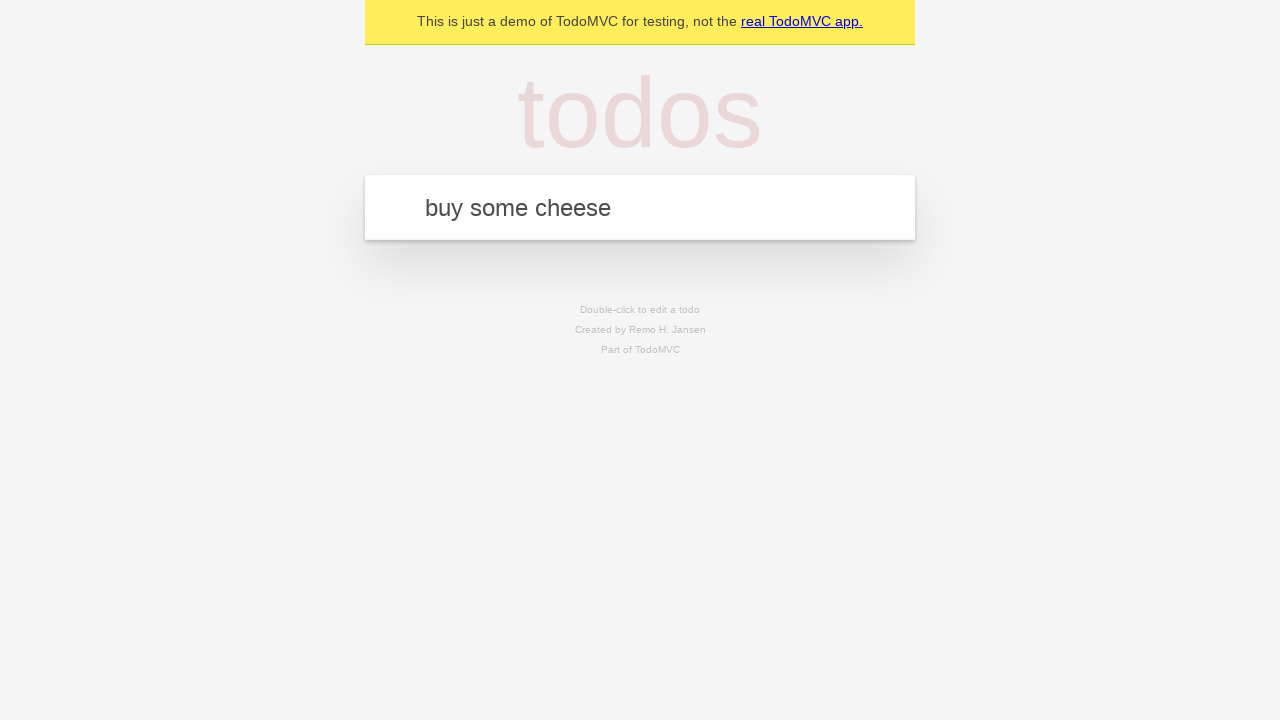

Pressed Enter to create first todo on internal:attr=[placeholder="What needs to be done?"i]
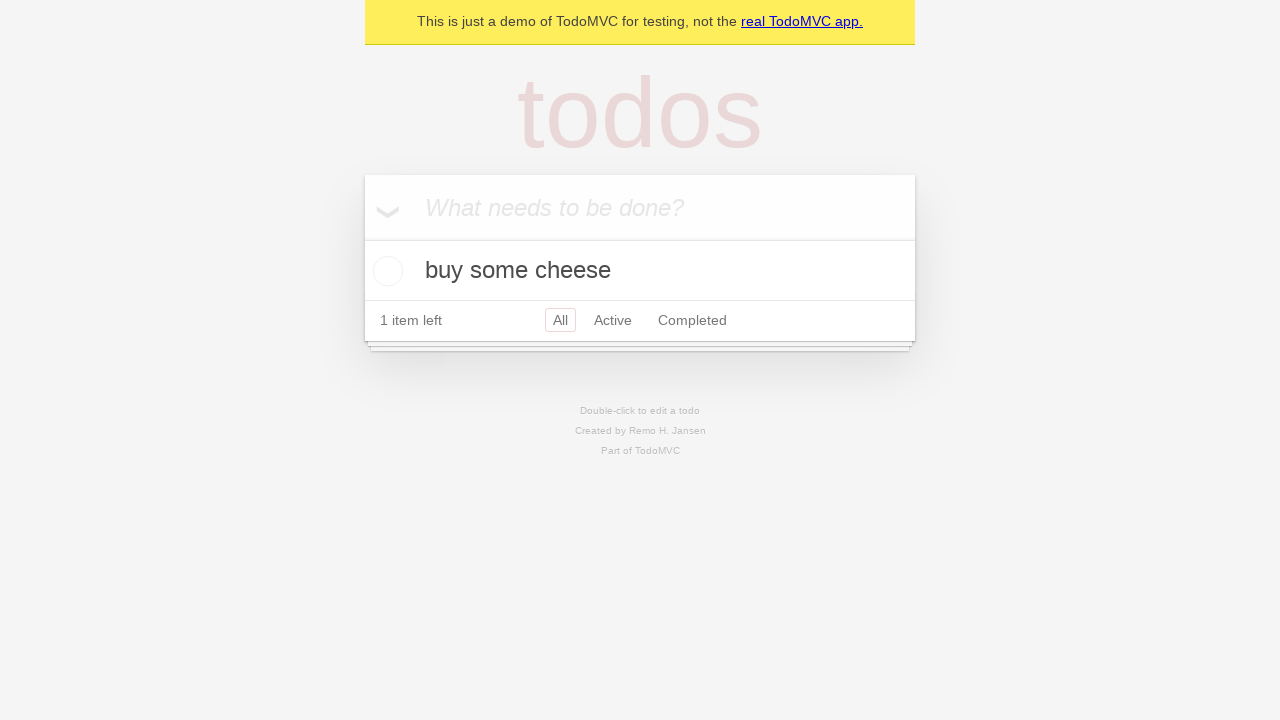

Filled second todo input with 'feed the cat' on internal:attr=[placeholder="What needs to be done?"i]
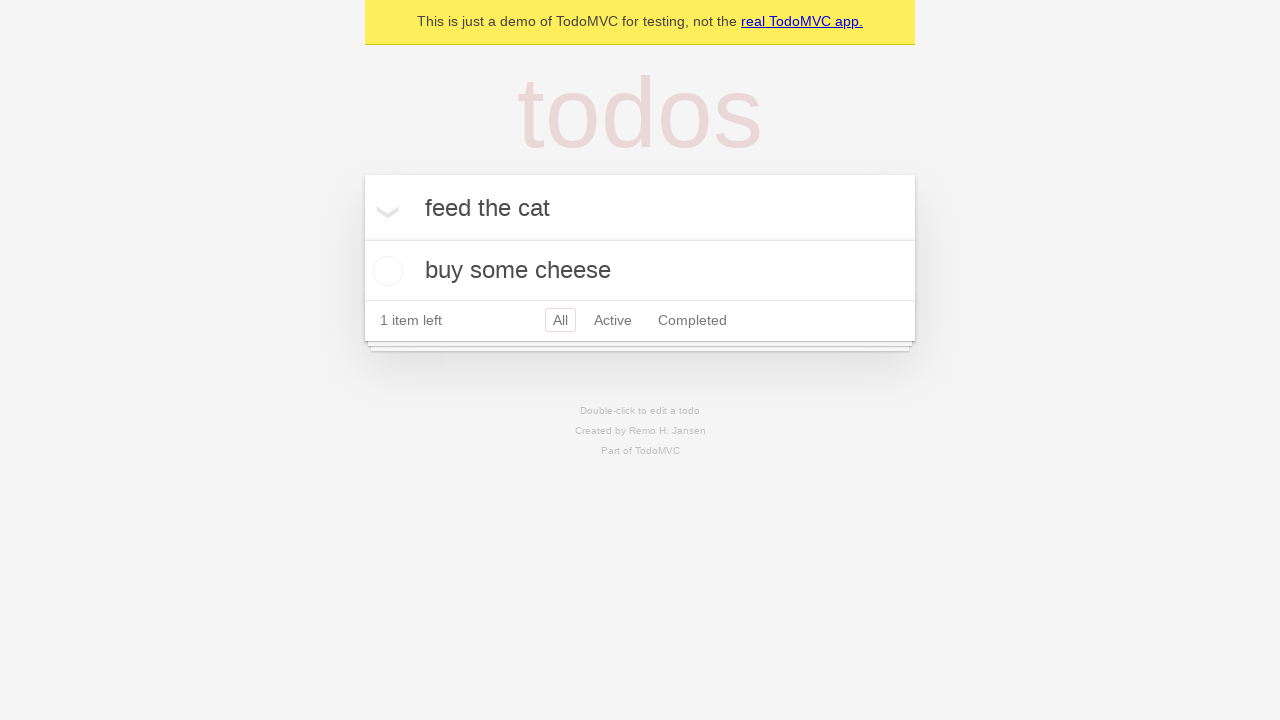

Pressed Enter to create second todo on internal:attr=[placeholder="What needs to be done?"i]
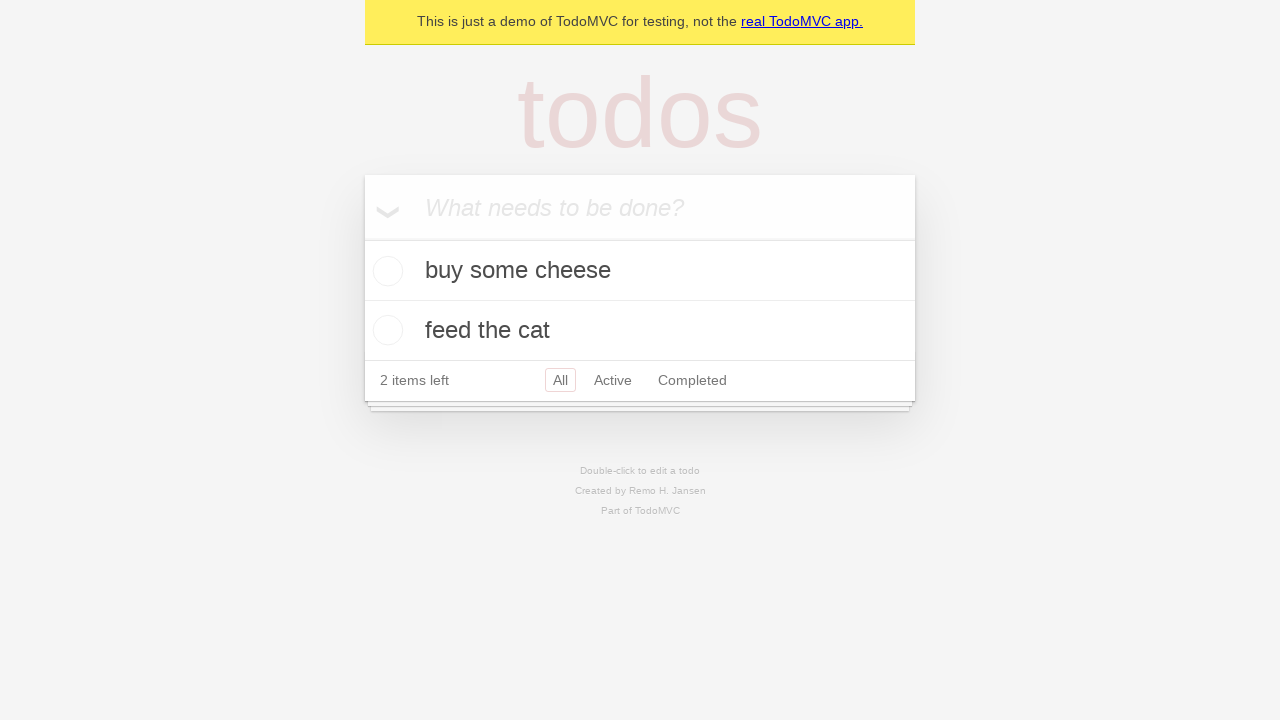

Filled third todo input with 'book a doctors appointment' on internal:attr=[placeholder="What needs to be done?"i]
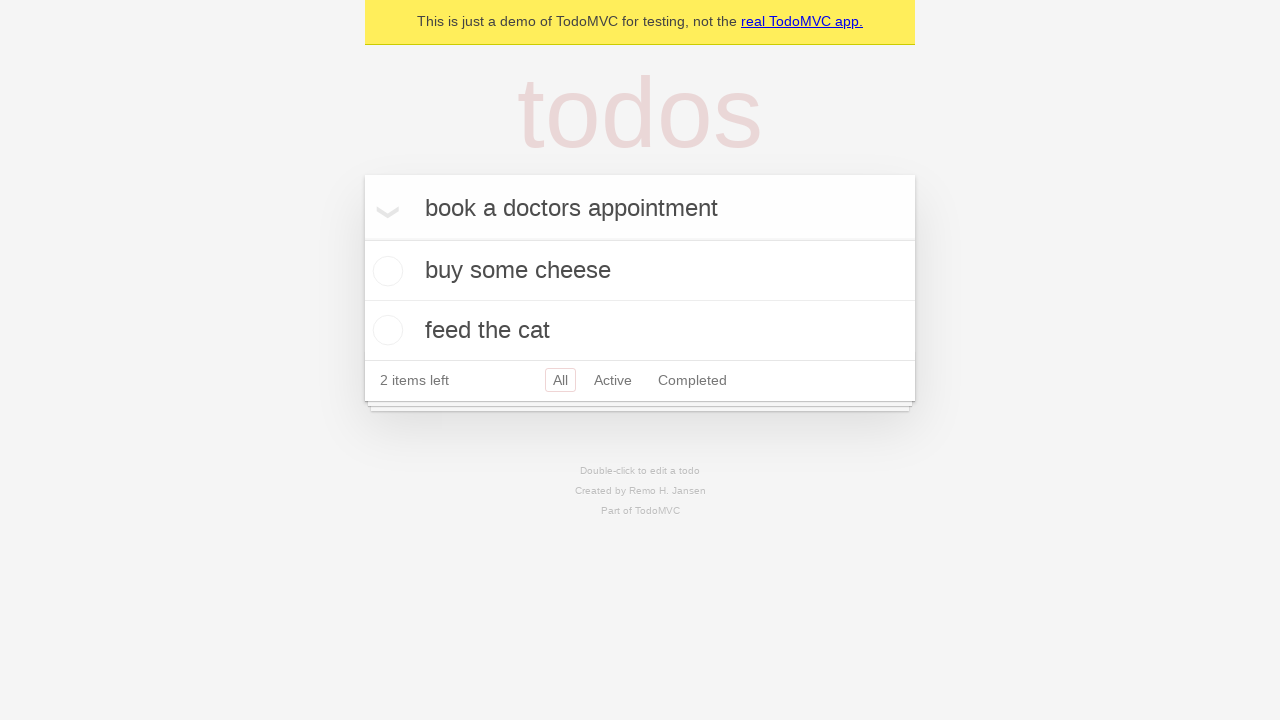

Pressed Enter to create third todo on internal:attr=[placeholder="What needs to be done?"i]
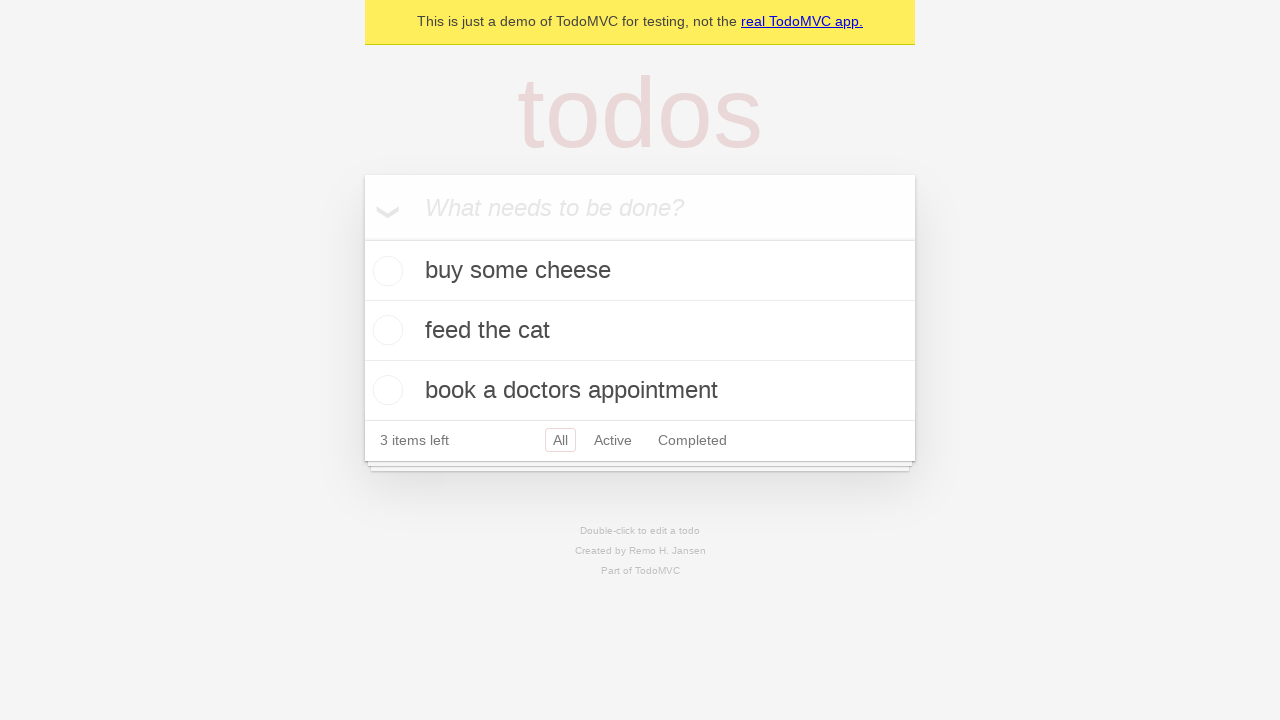

Located the 'Mark all as complete' checkbox
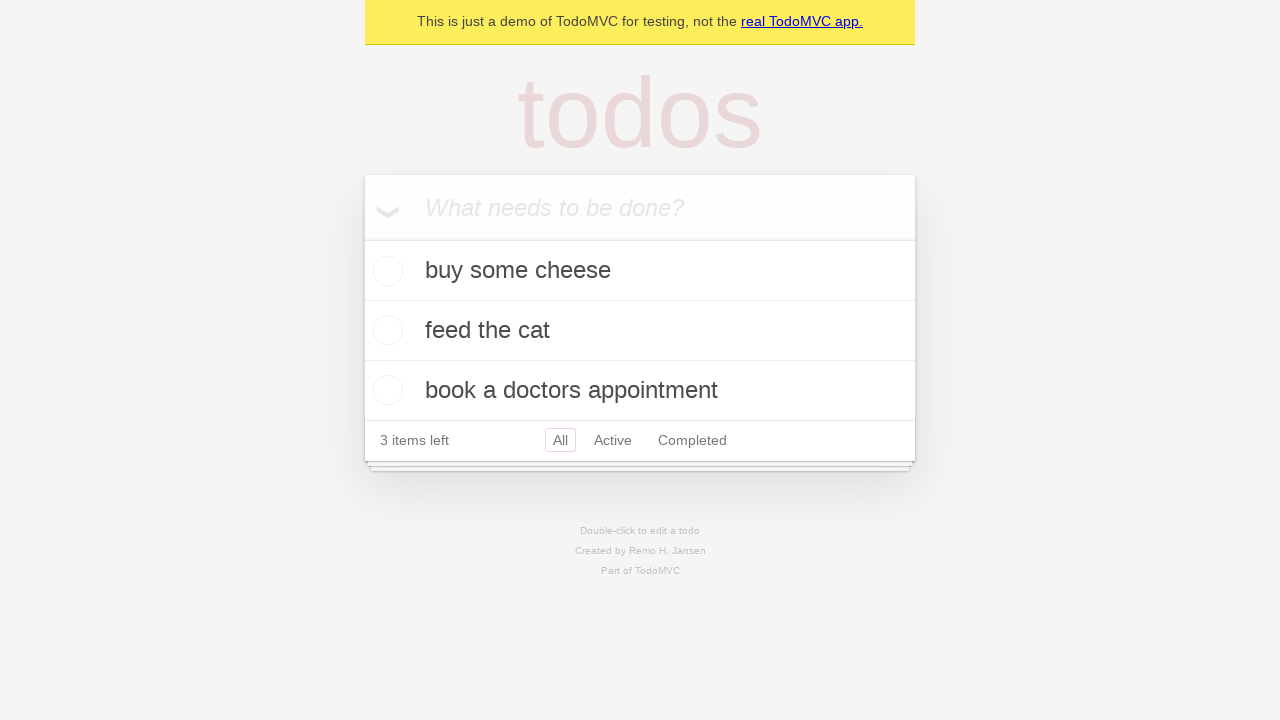

Checked the 'Mark all as complete' checkbox to complete all todos at (362, 238) on internal:label="Mark all as complete"i
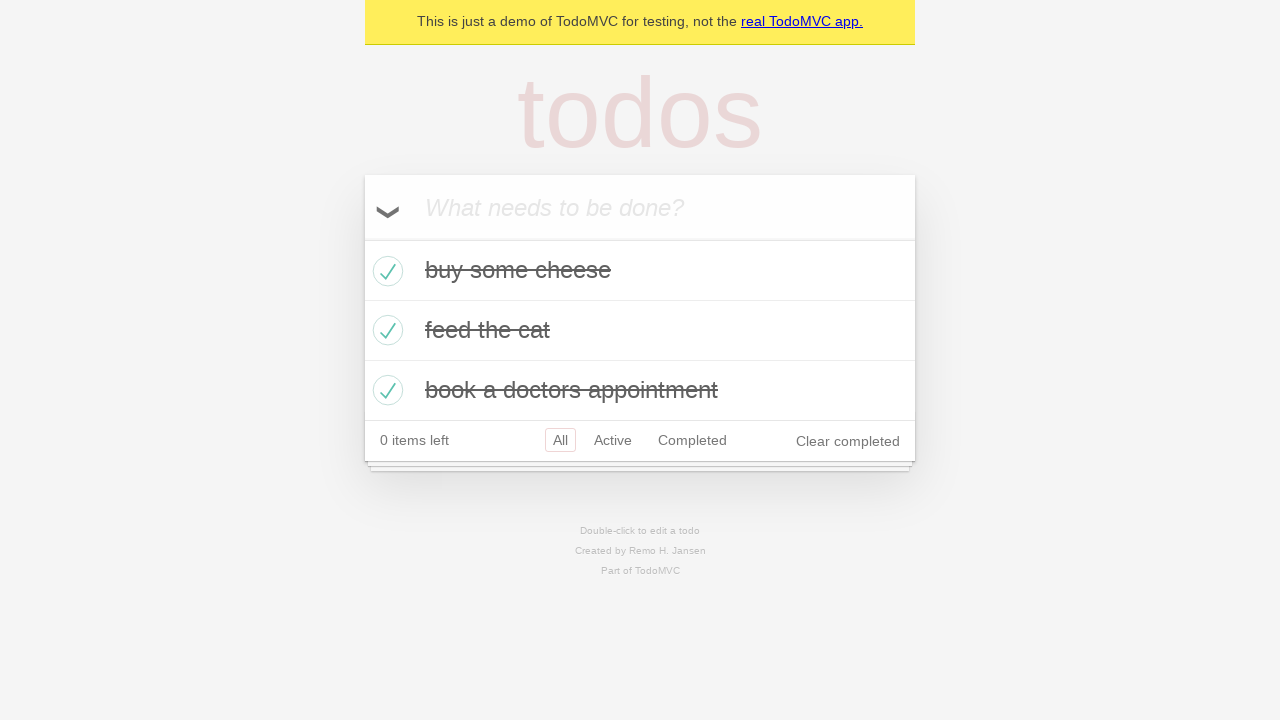

Located the first todo item
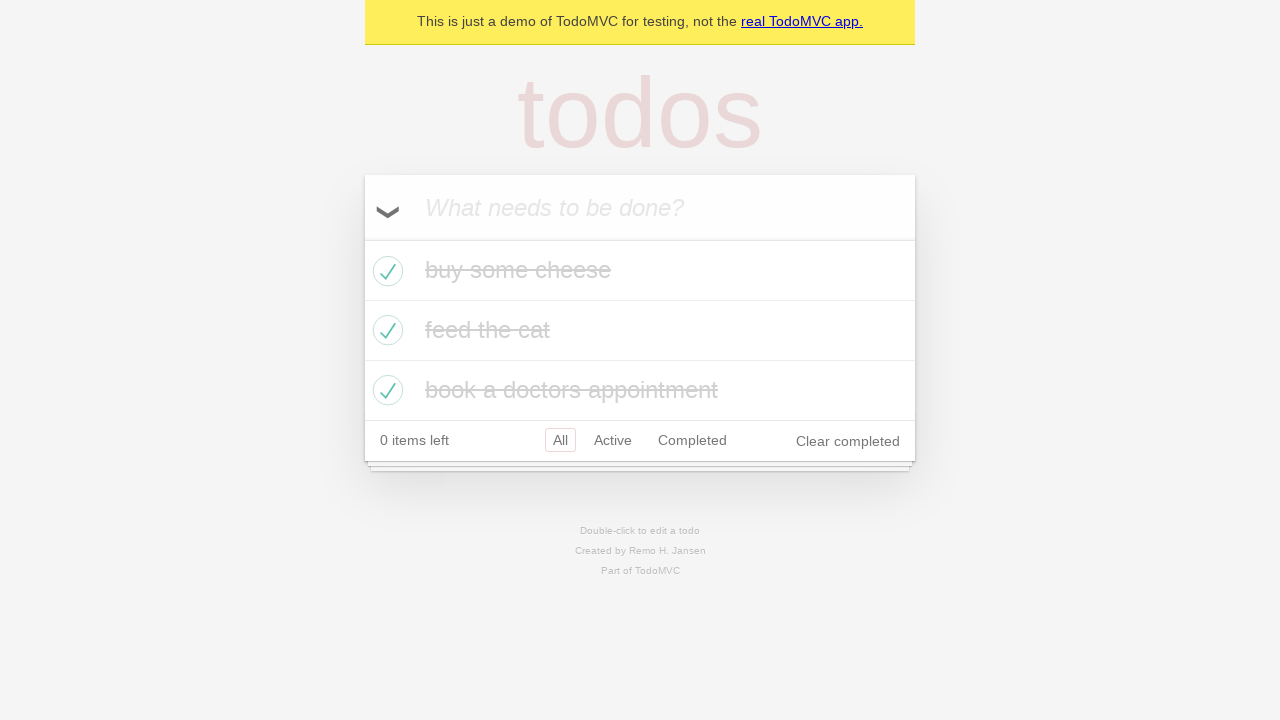

Unchecked the first todo item at (385, 271) on internal:testid=[data-testid="todo-item"s] >> nth=0 >> internal:role=checkbox
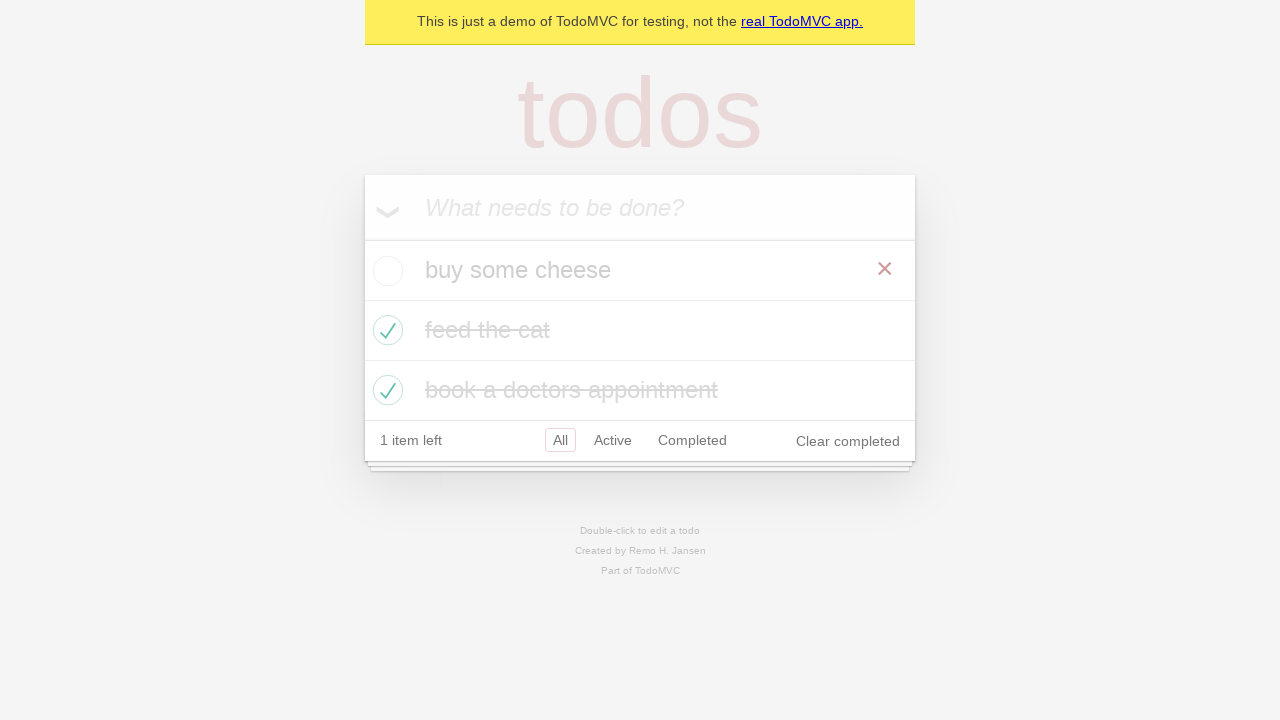

Re-checked the first todo item at (385, 271) on internal:testid=[data-testid="todo-item"s] >> nth=0 >> internal:role=checkbox
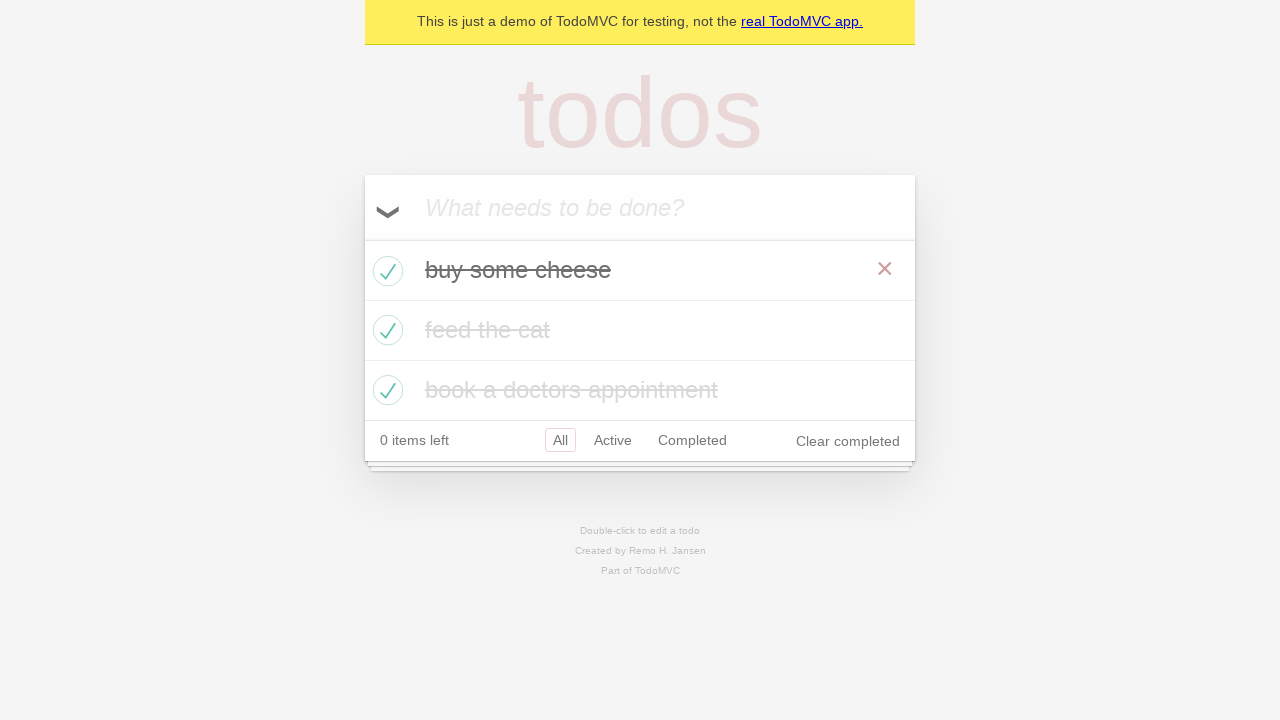

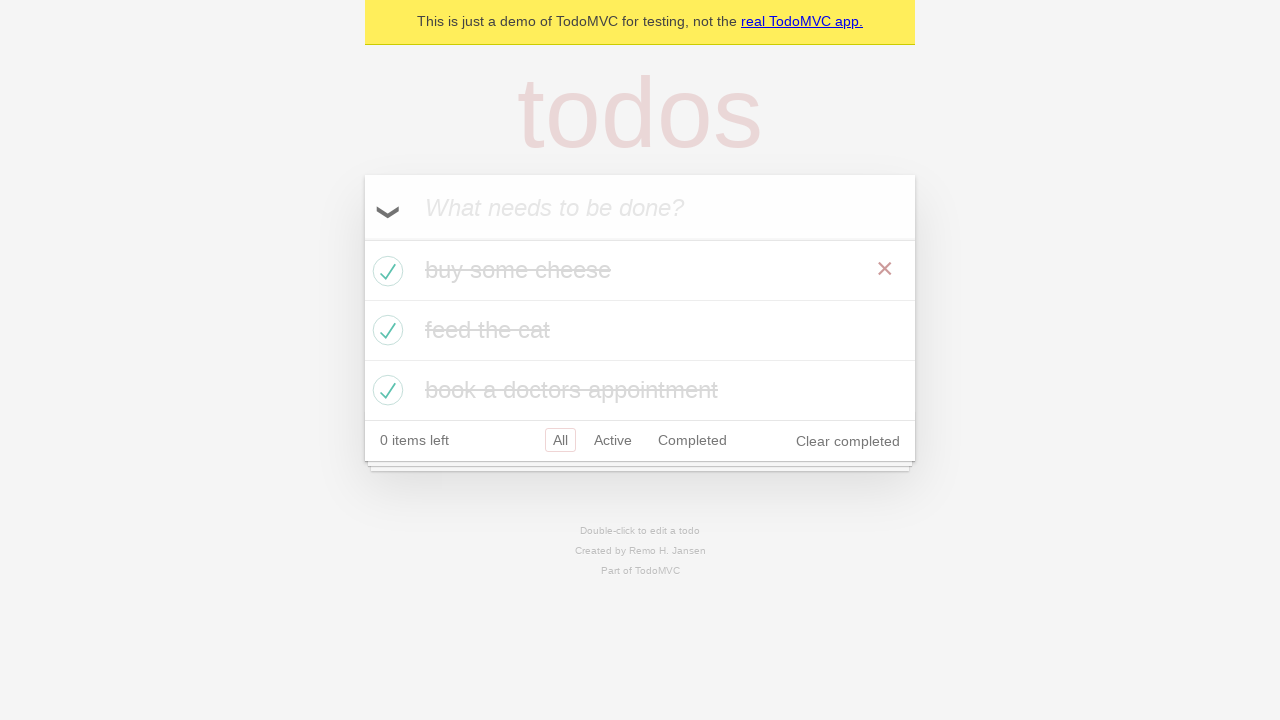